Tests dynamically loaded content by clicking start button and waiting for loading indicator to disappear and content to appear

Starting URL: https://the-internet.herokuapp.com

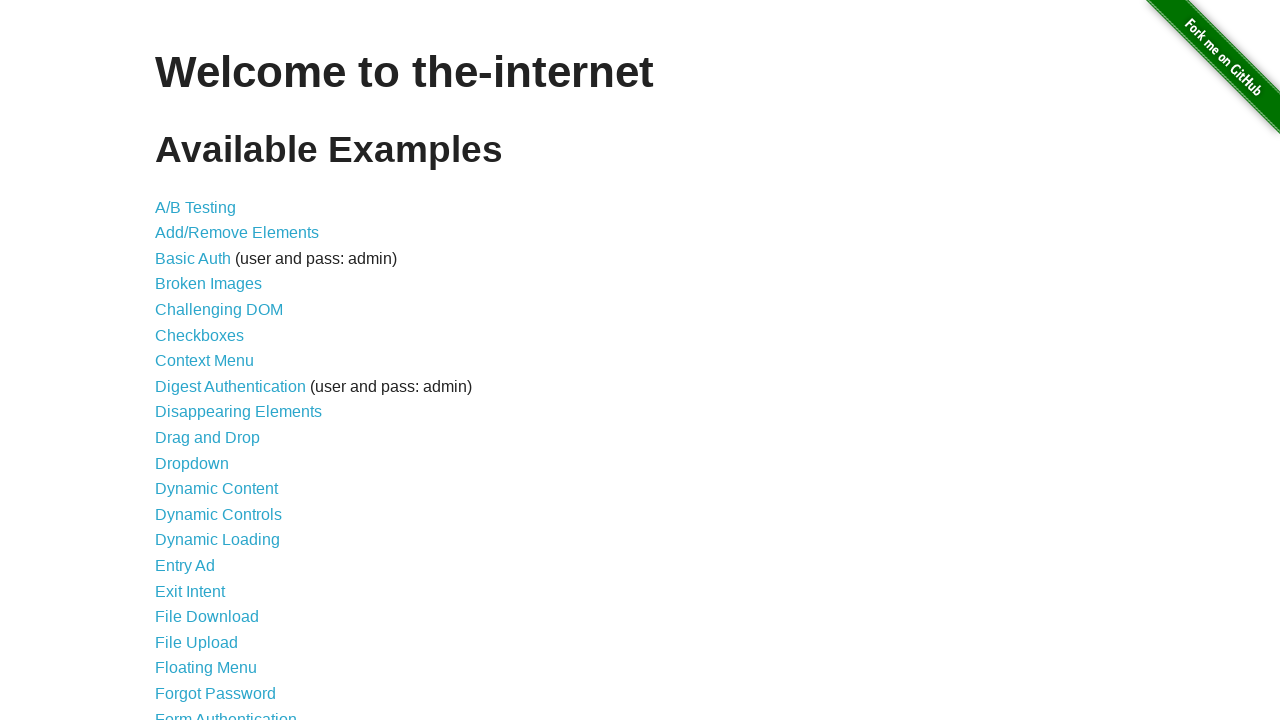

Clicked on Dynamic Loading link at (218, 540) on text=Dynamic Loading
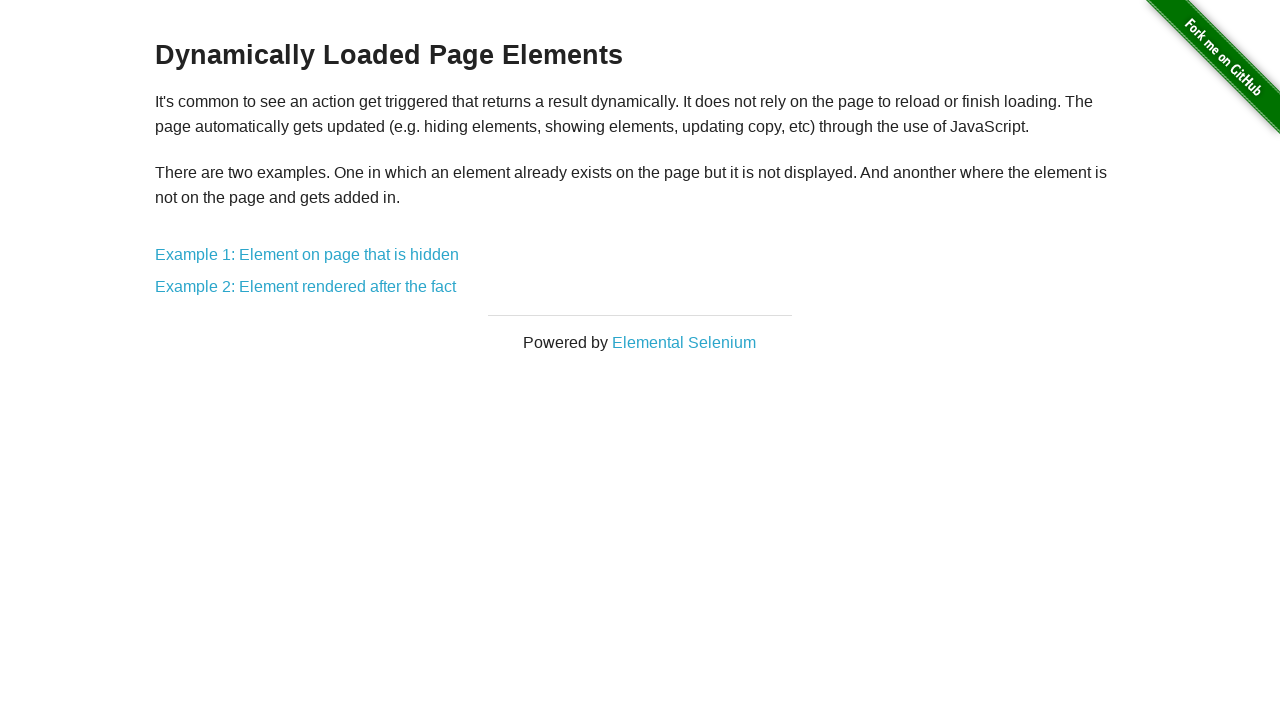

Clicked on Example 2 link at (306, 287) on text=Example 2
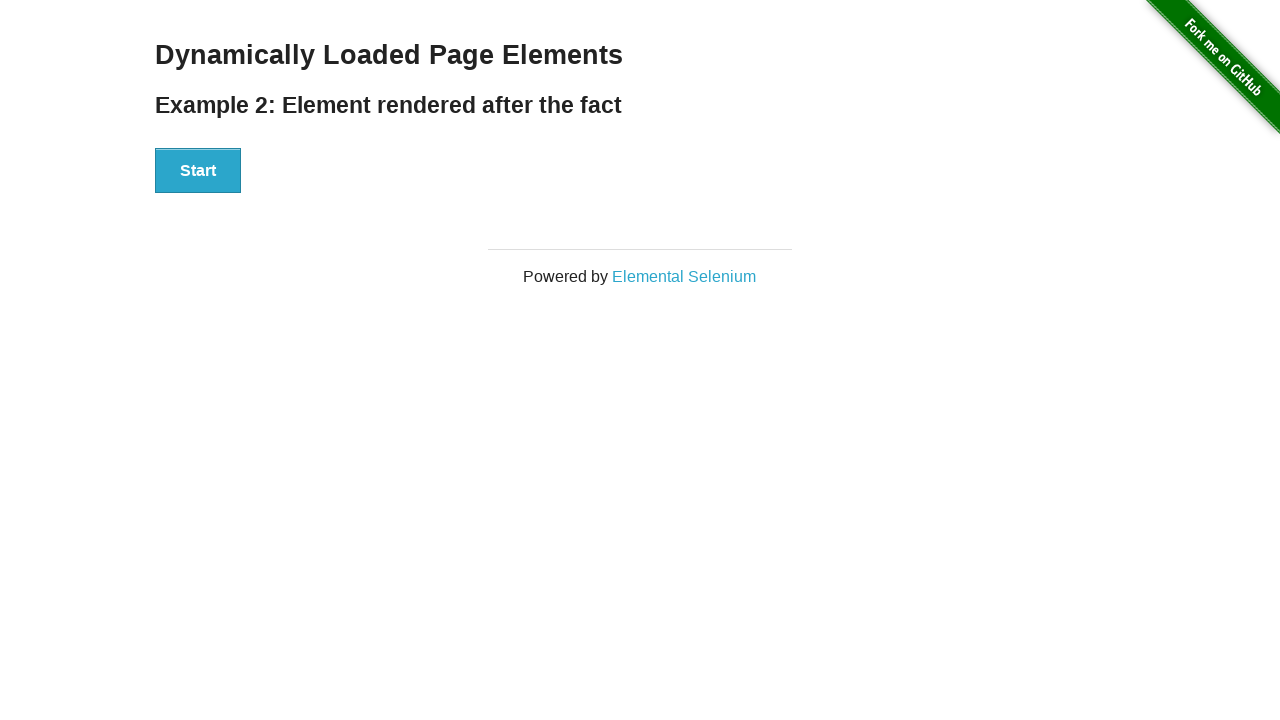

Clicked Start button to initiate dynamic loading at (198, 171) on button:has-text('Start')
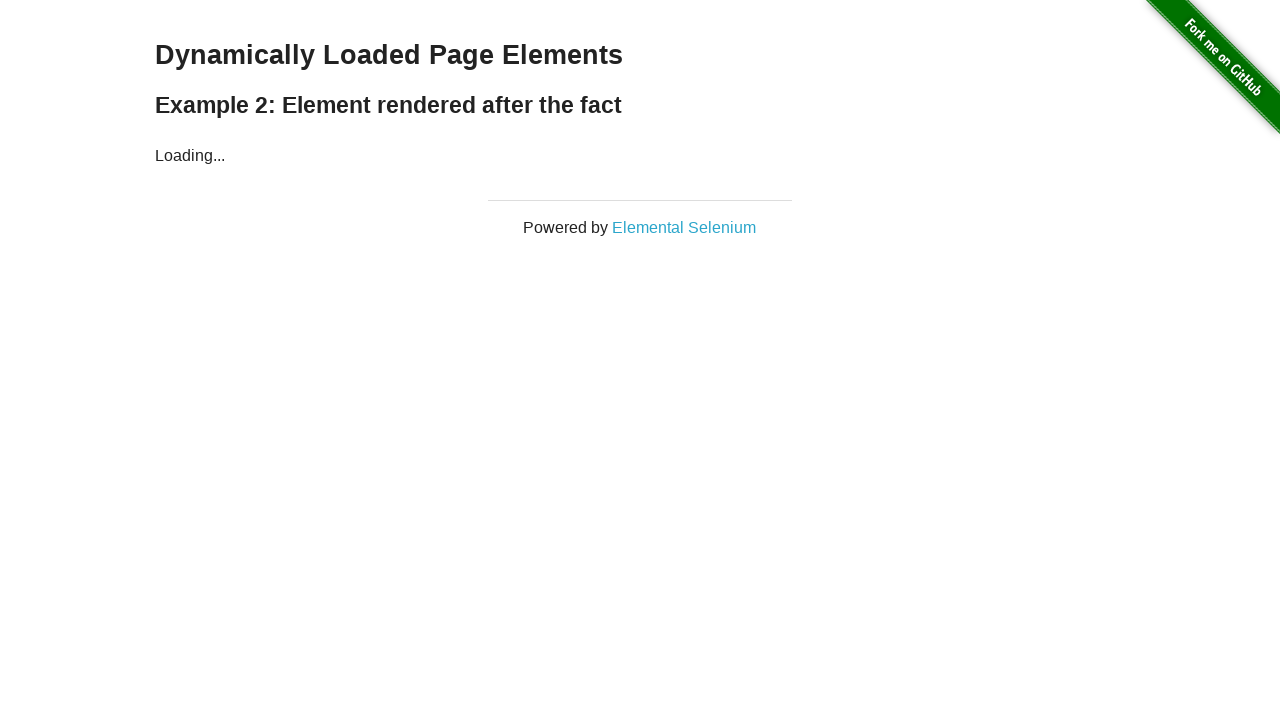

Loading indicator disappeared
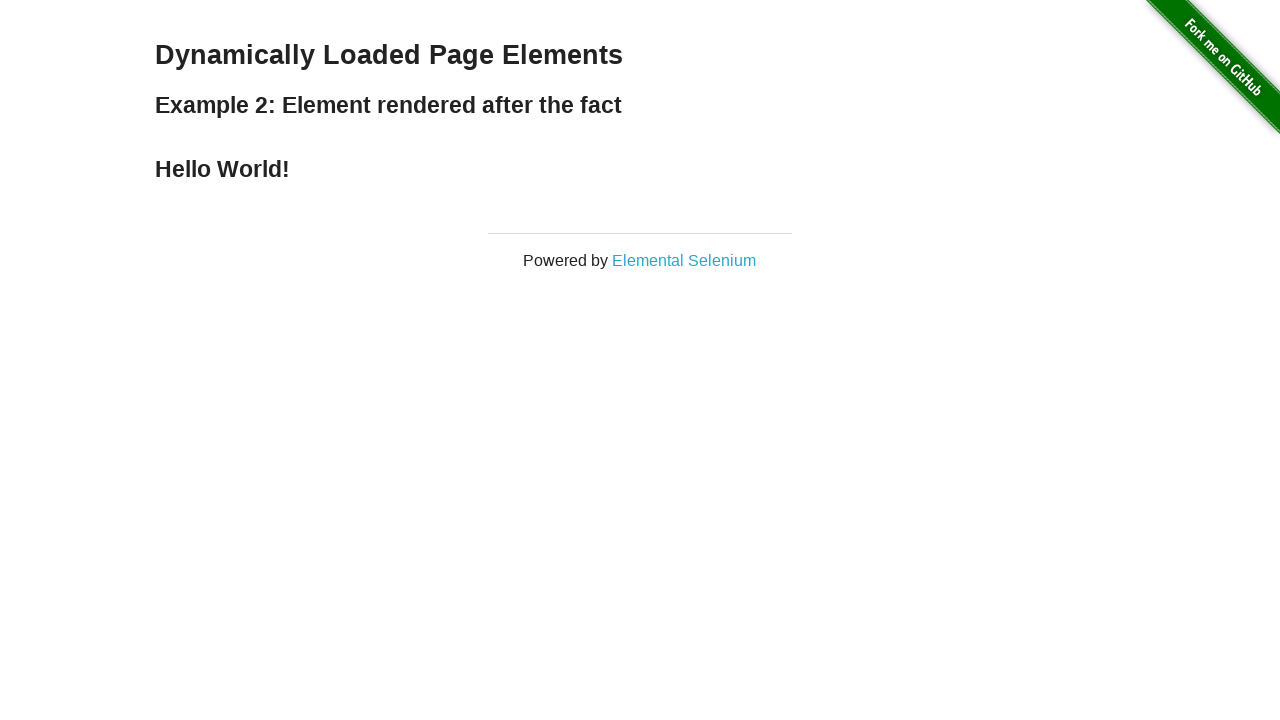

Dynamic content 'Hello World!' is now visible
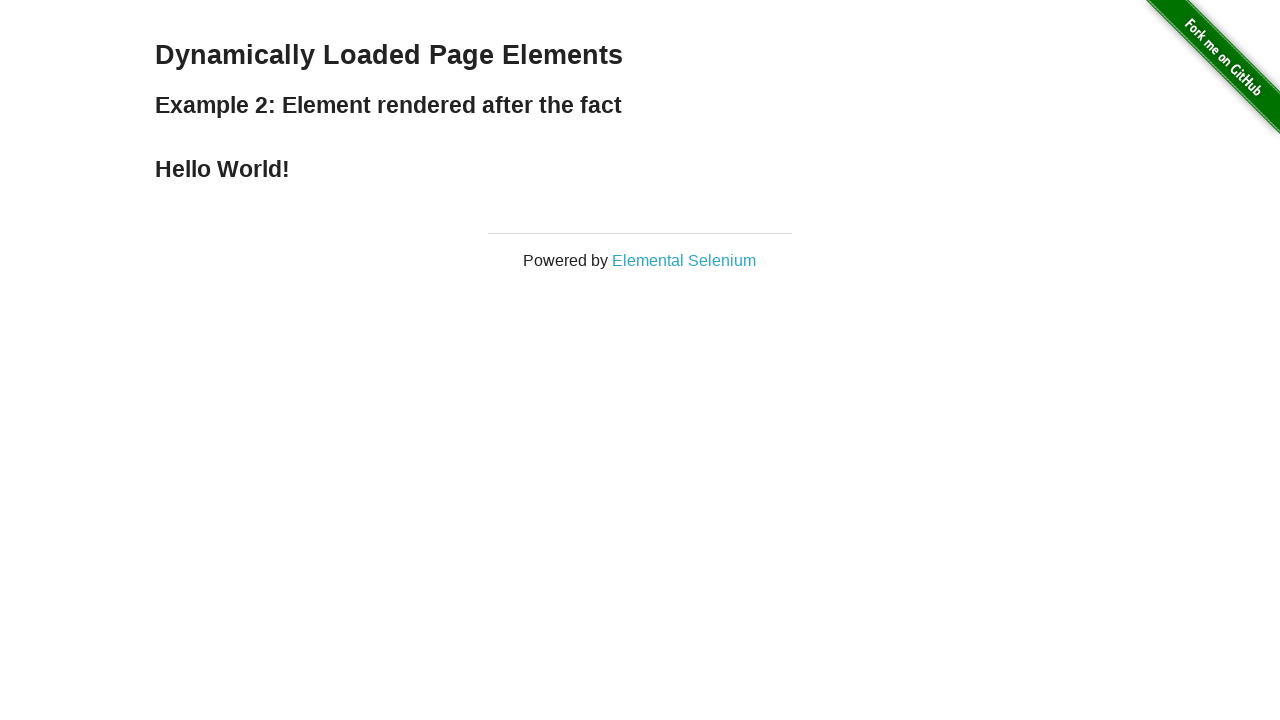

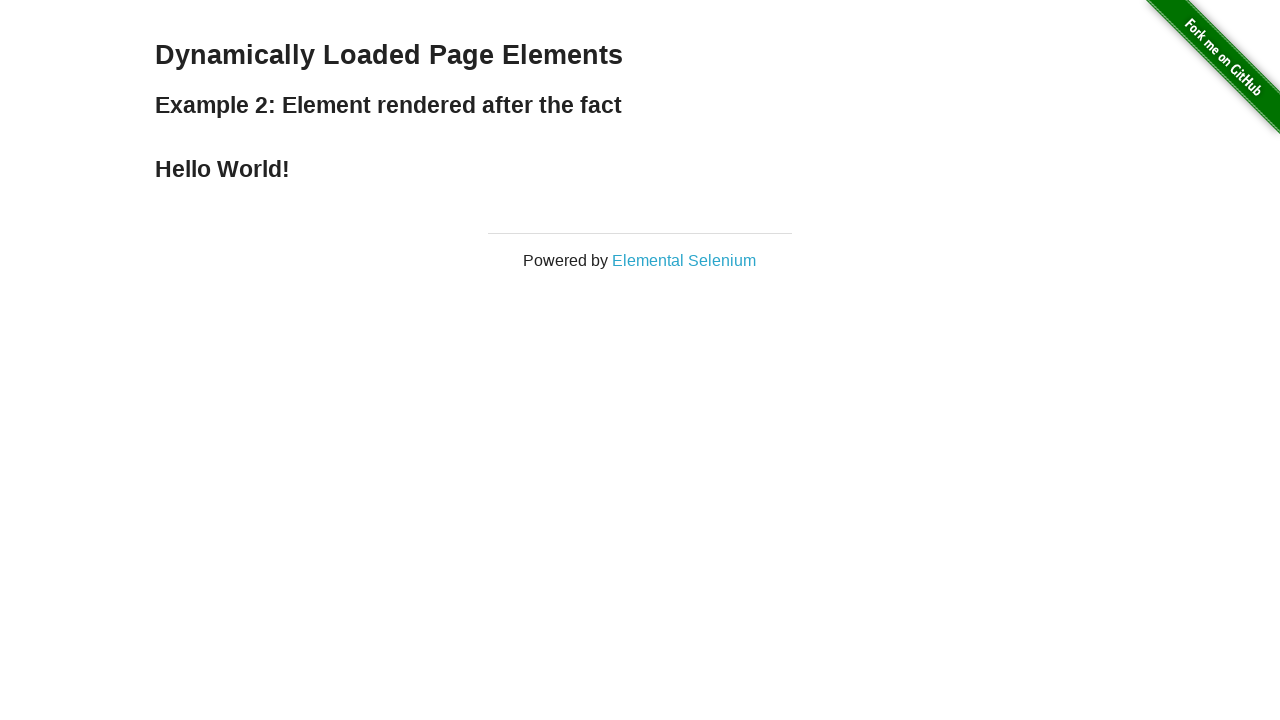